Tests JQuery UI menu navigation through nested menu items

Starting URL: http://the-internet.herokuapp.com/

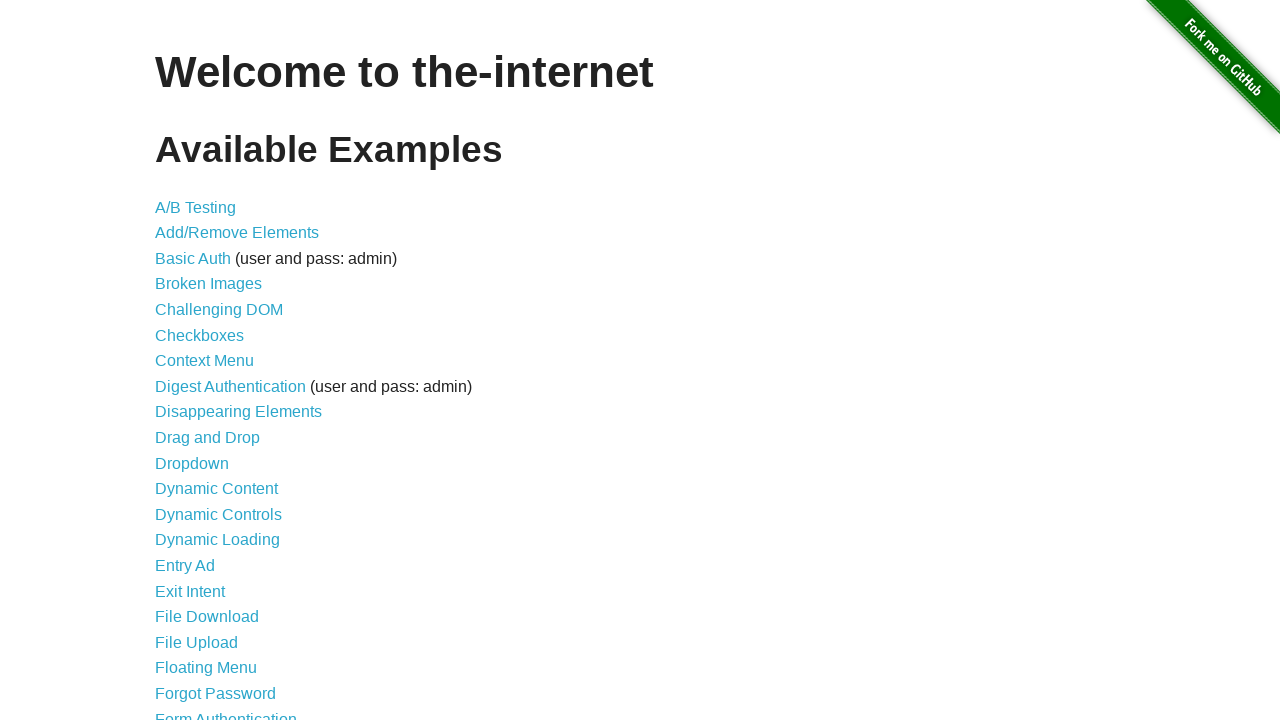

Clicked JQuery UI Menus link at (216, 360) on xpath=//a[text()='JQuery UI Menus']
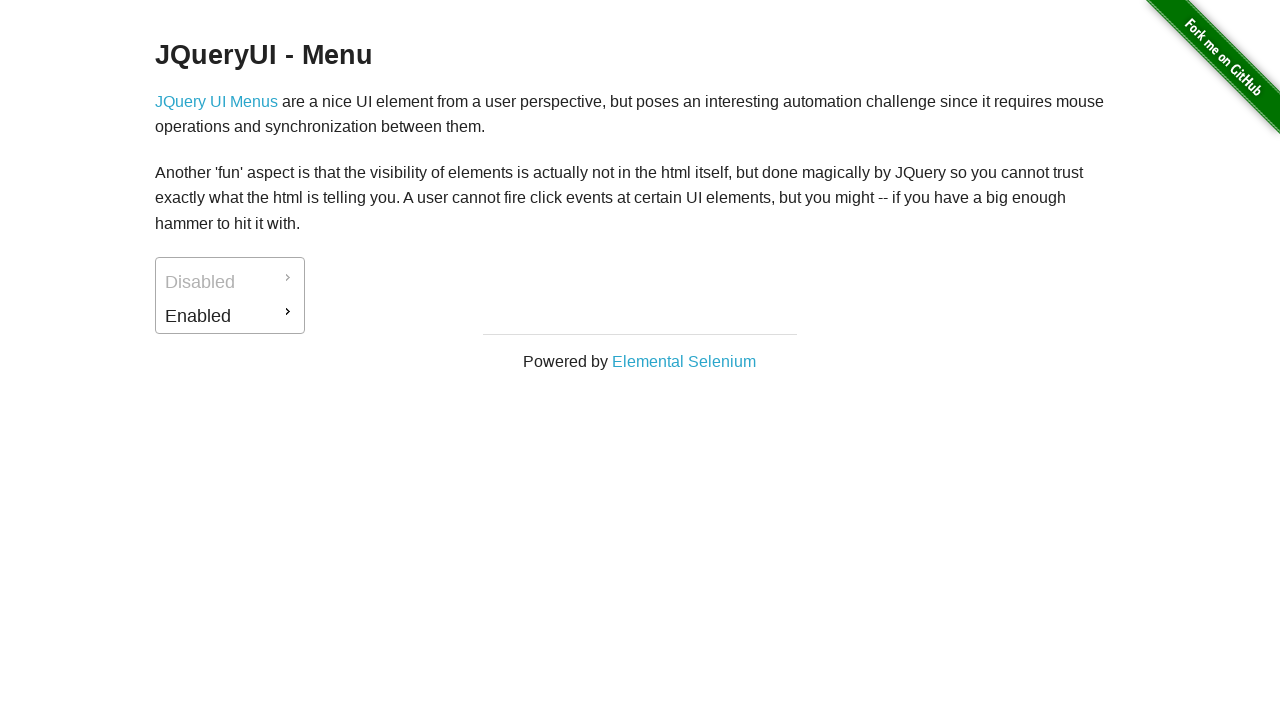

Clicked Enabled menu item at (230, 316) on xpath=//a[@id='ui-id-2']
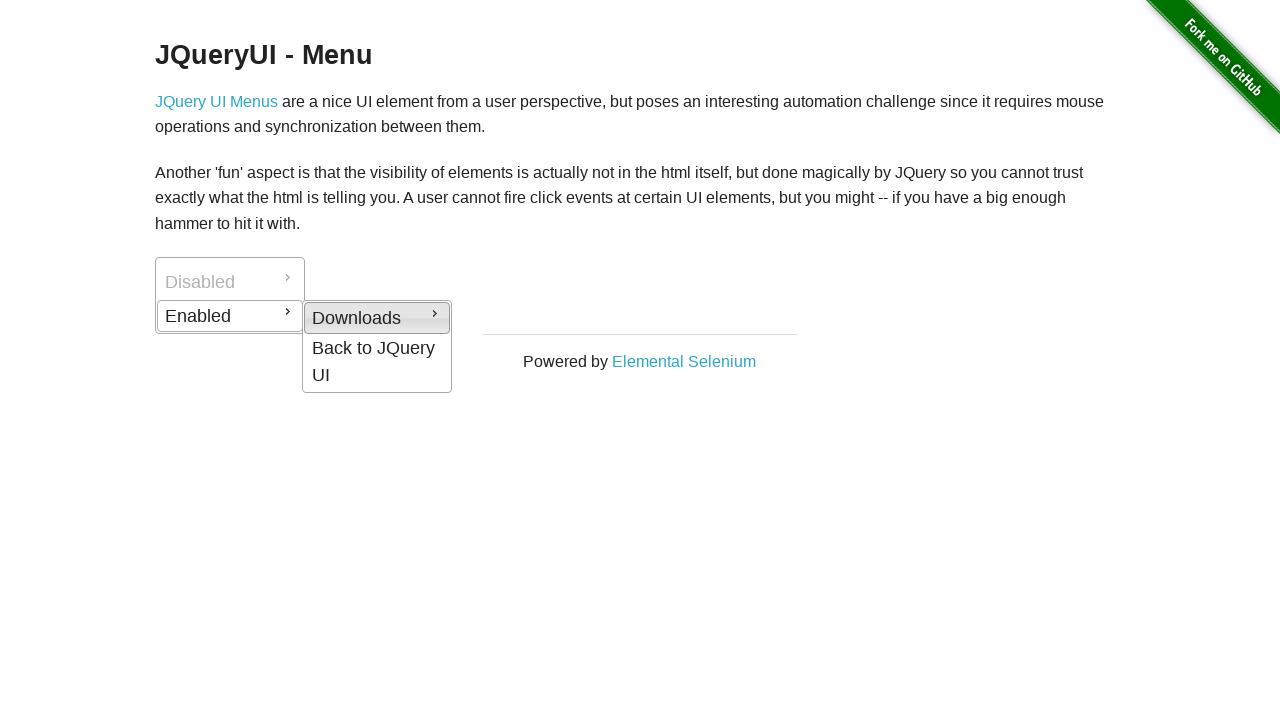

Clicked Downloads submenu at (377, 362) on xpath=//a[@id='ui-id-5']
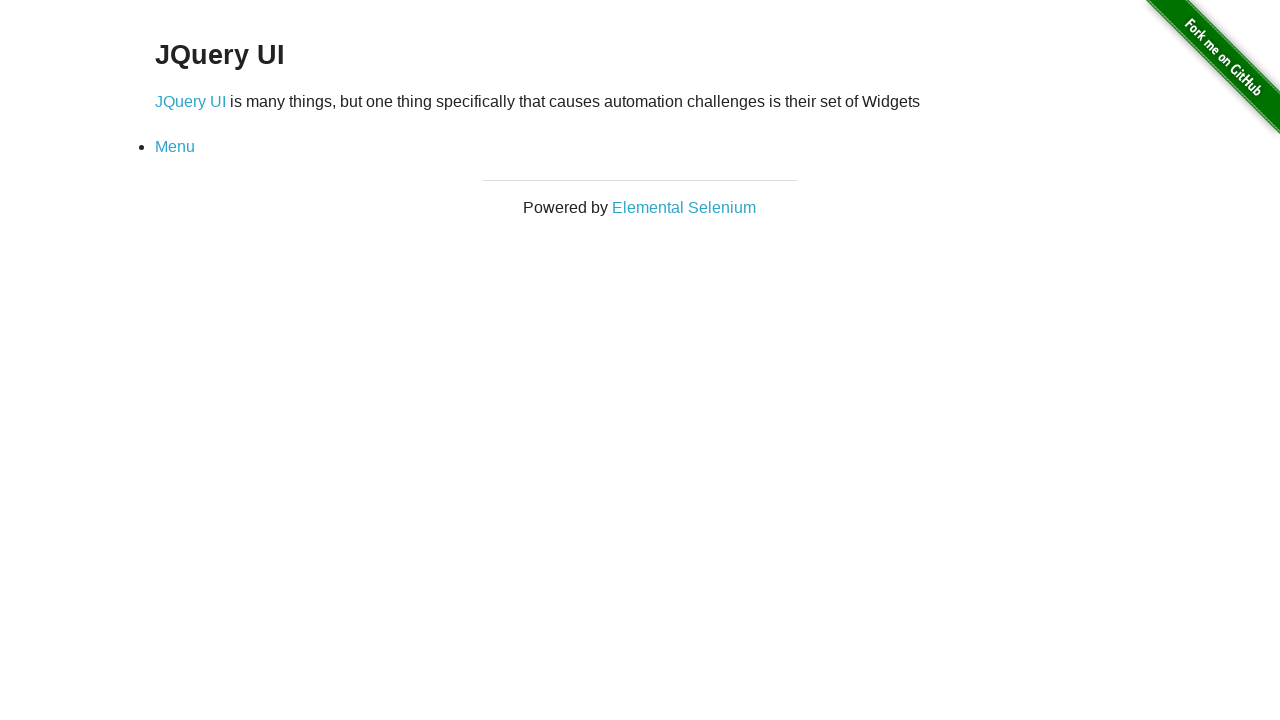

Verified page header contains 'JQuery UI'
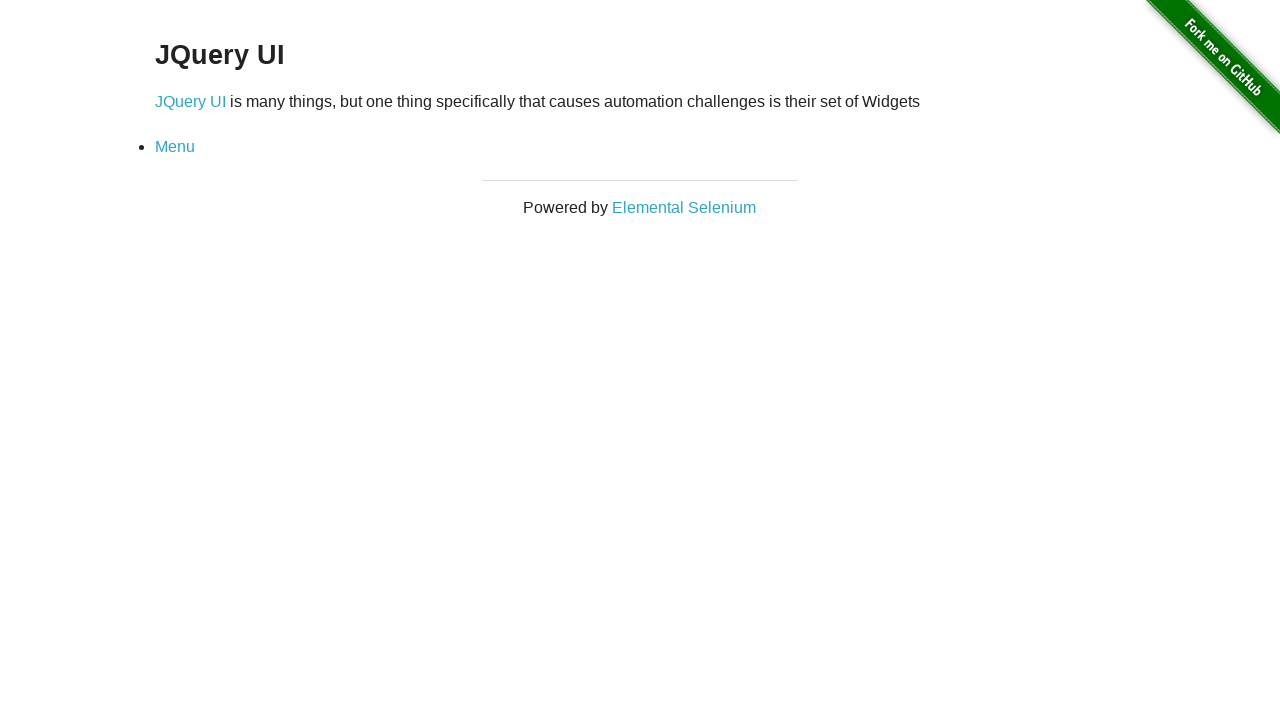

Clicked Menu link at (175, 147) on xpath=//a[text()='Menu']
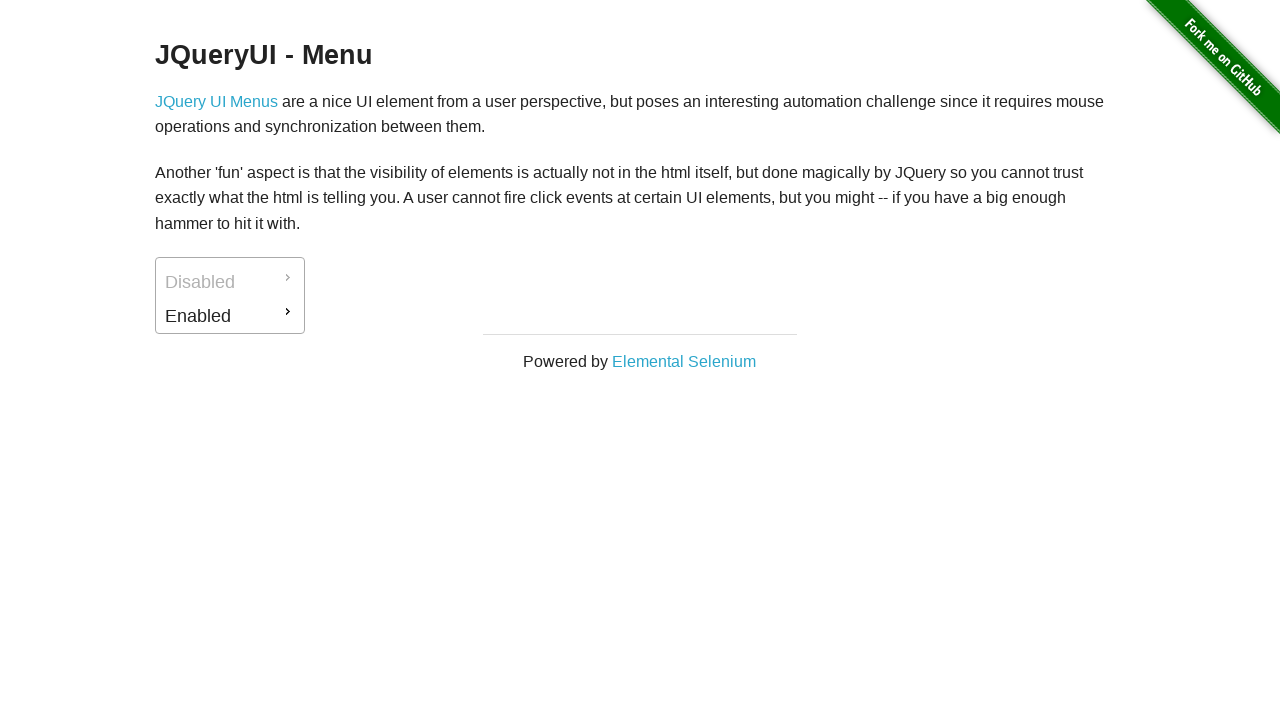

Verified page header contains 'JQueryUI - Menu'
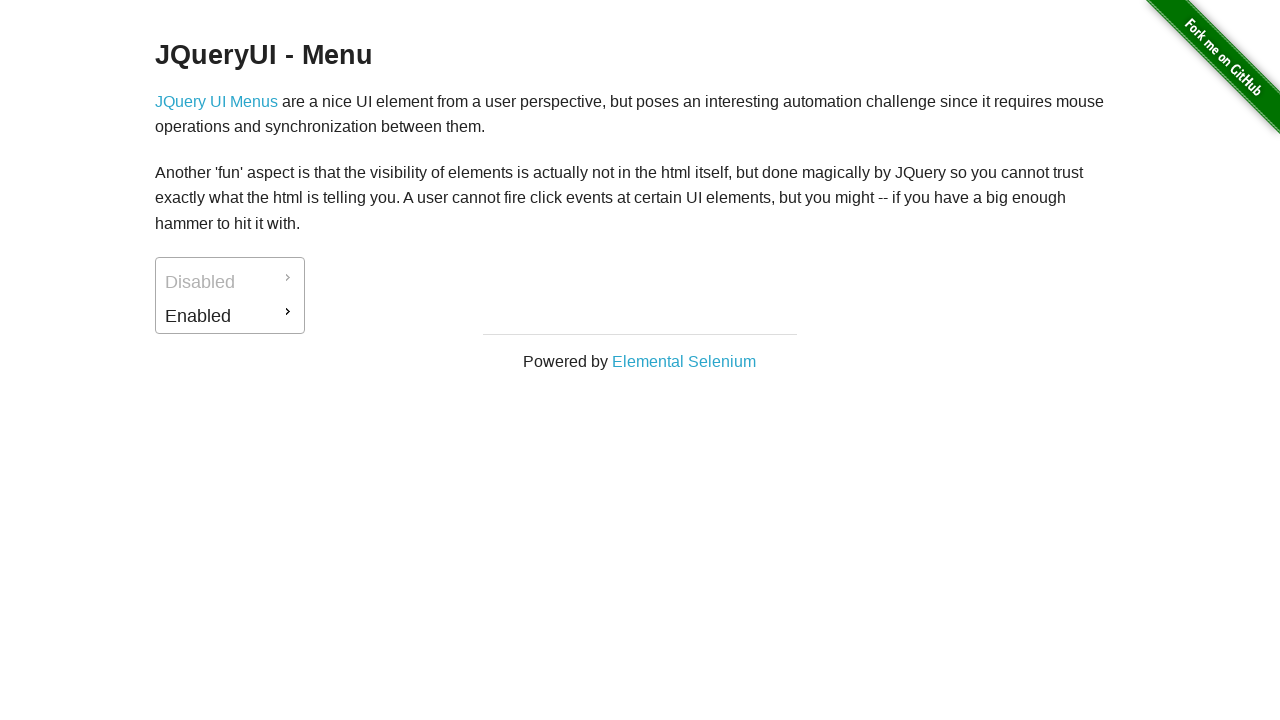

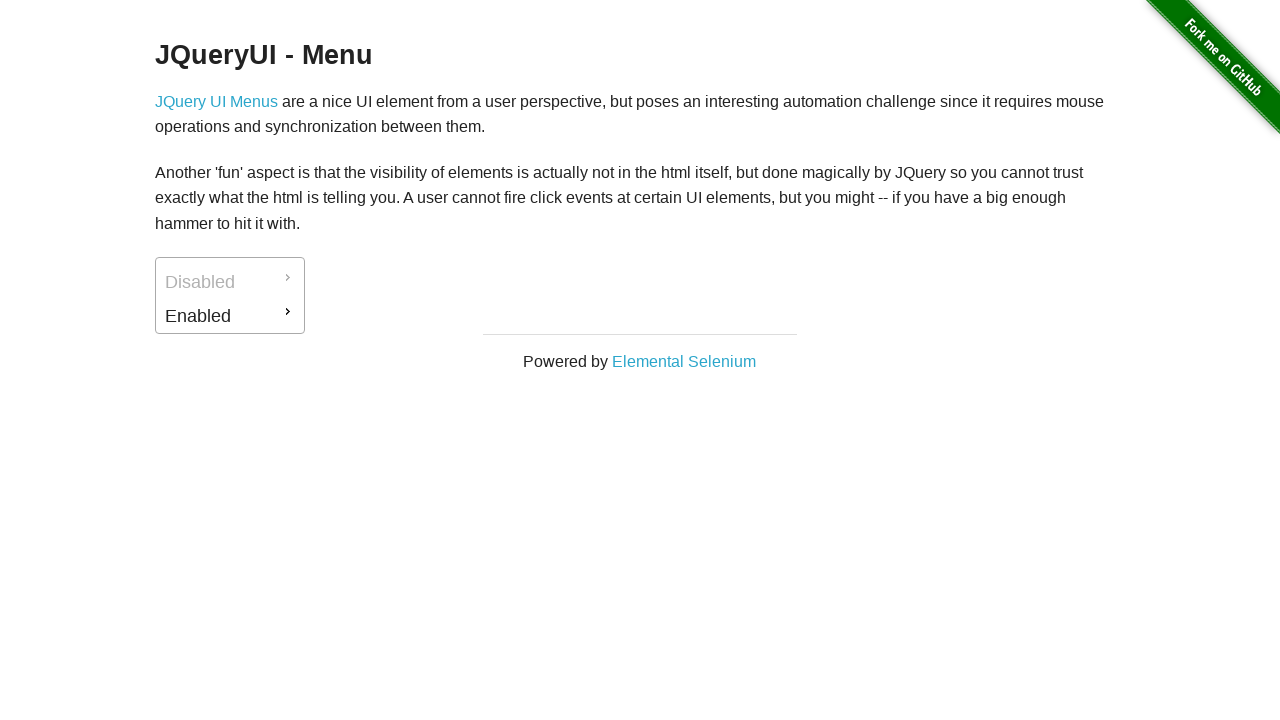